Tests filling a registration form with dynamic attributes on a Selenium training website, entering username, password, confirm password, and email fields, then clicking the Sign Up button and verifying the success message appears.

Starting URL: https://v1.training-support.net/selenium/dynamic-attributes

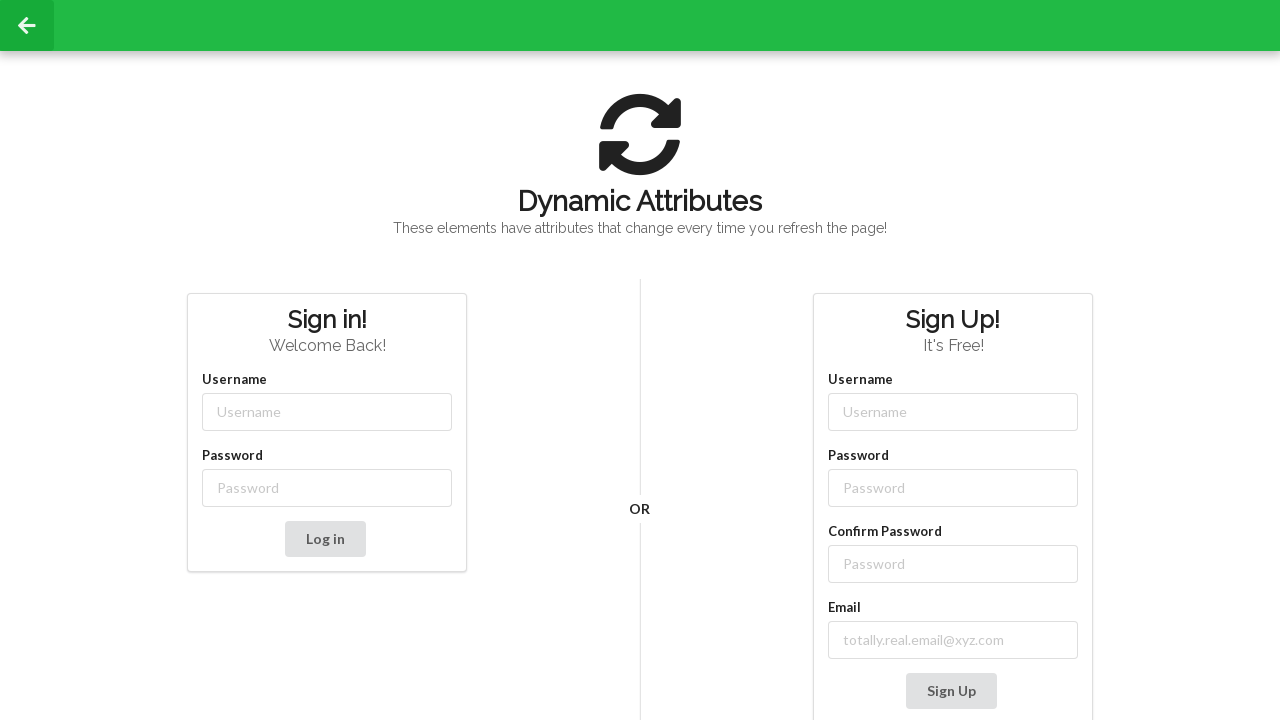

Filled username field with 'Deku' on input[class*='-username']
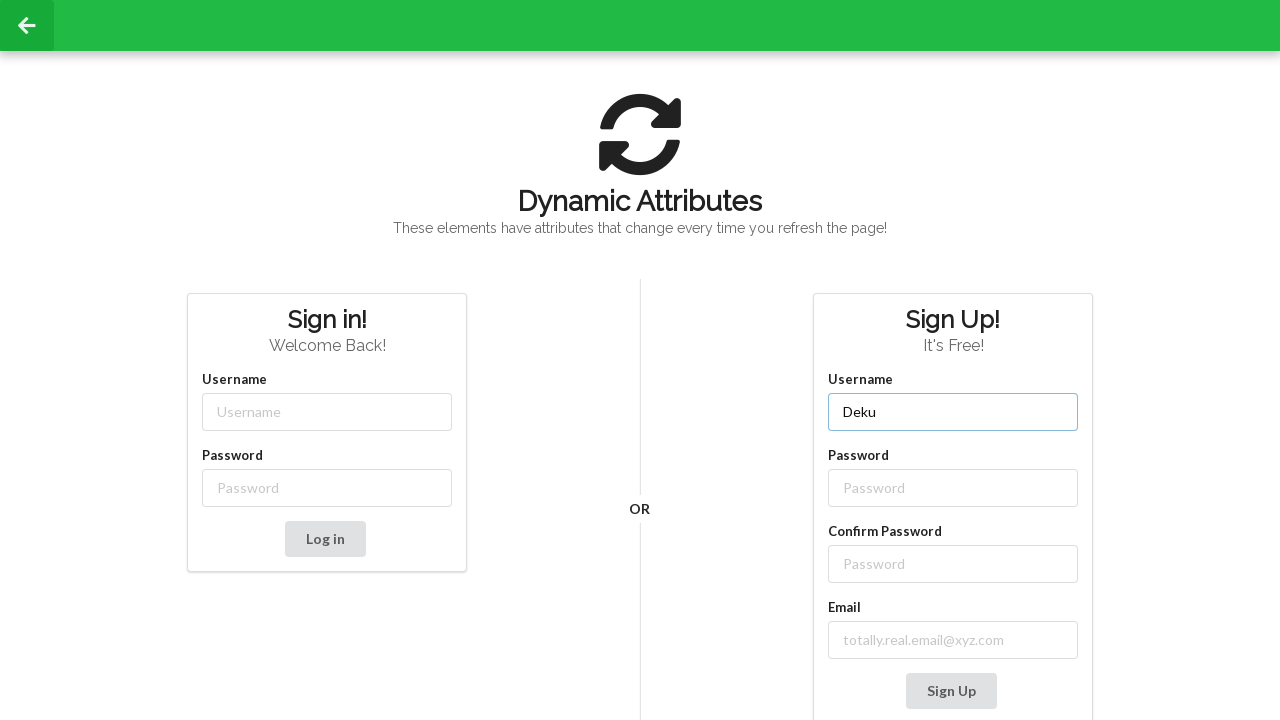

Filled password field with 'PlusUltra!' on input[class*='-password']
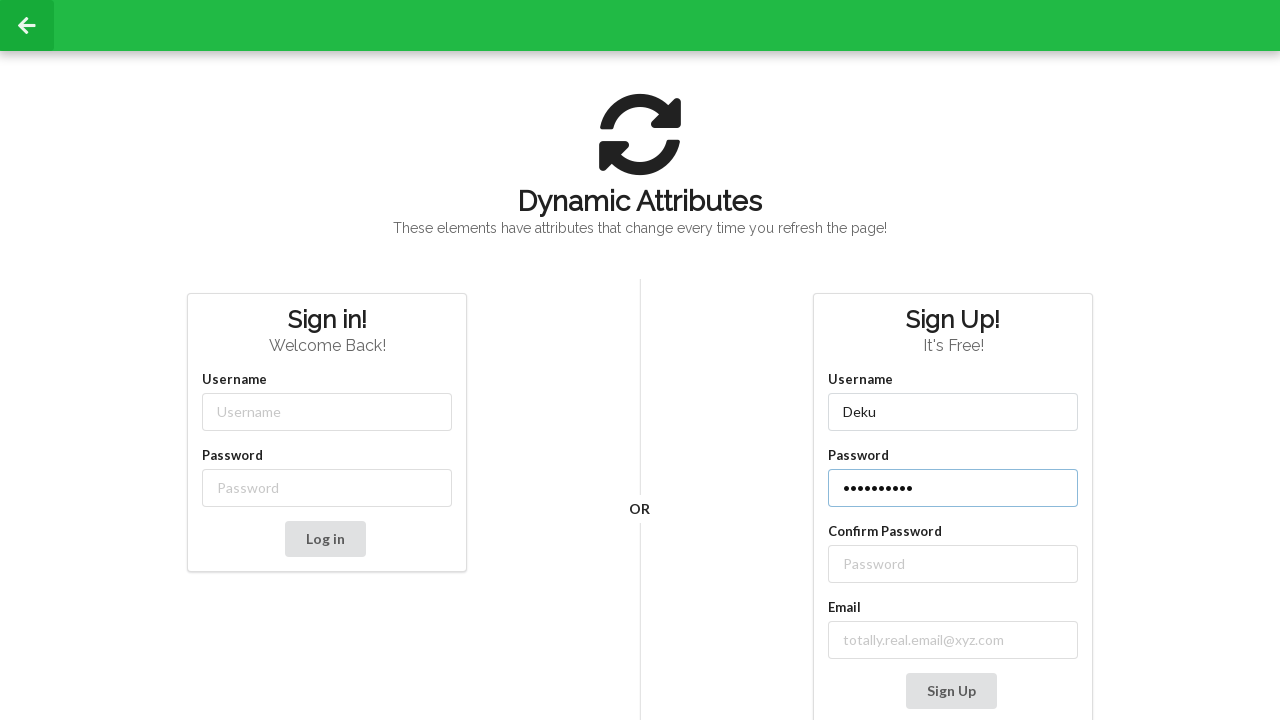

Filled confirm password field with 'PlusUltra!' on //label[contains(text(), 'Confirm Password')]//following::input
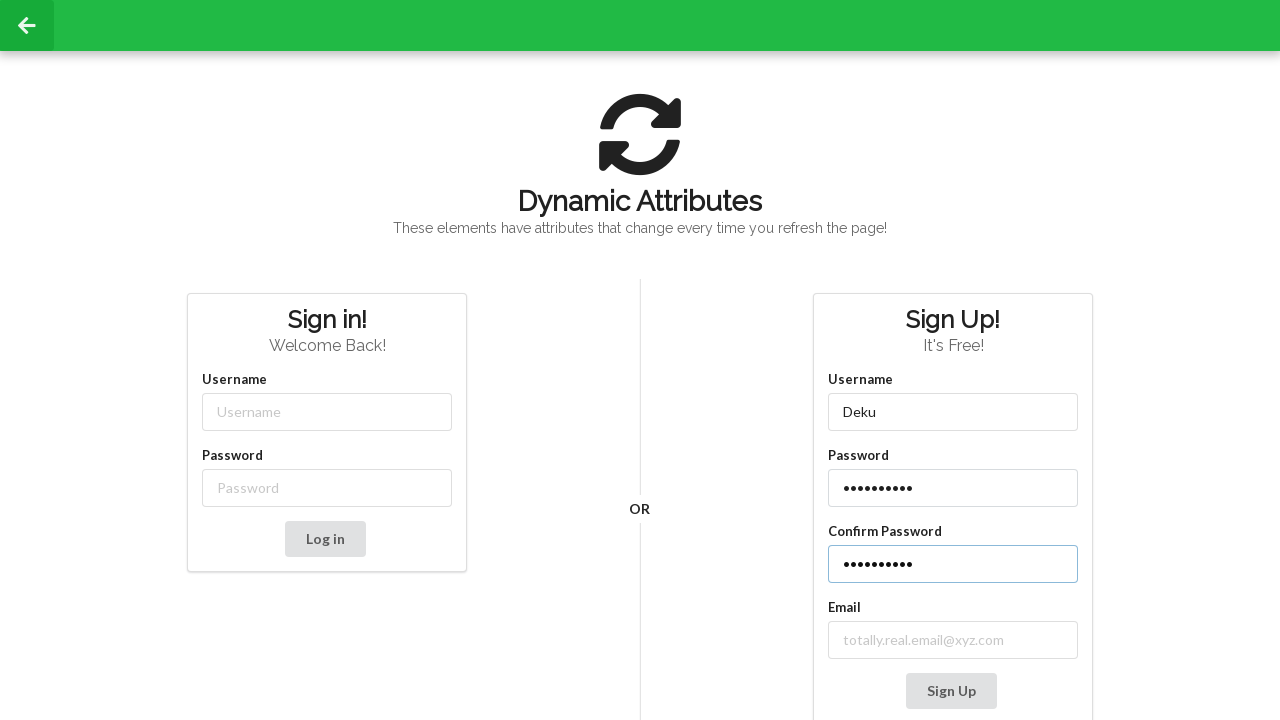

Filled email field with 'deku@ua.edu' on input[class*='email-']
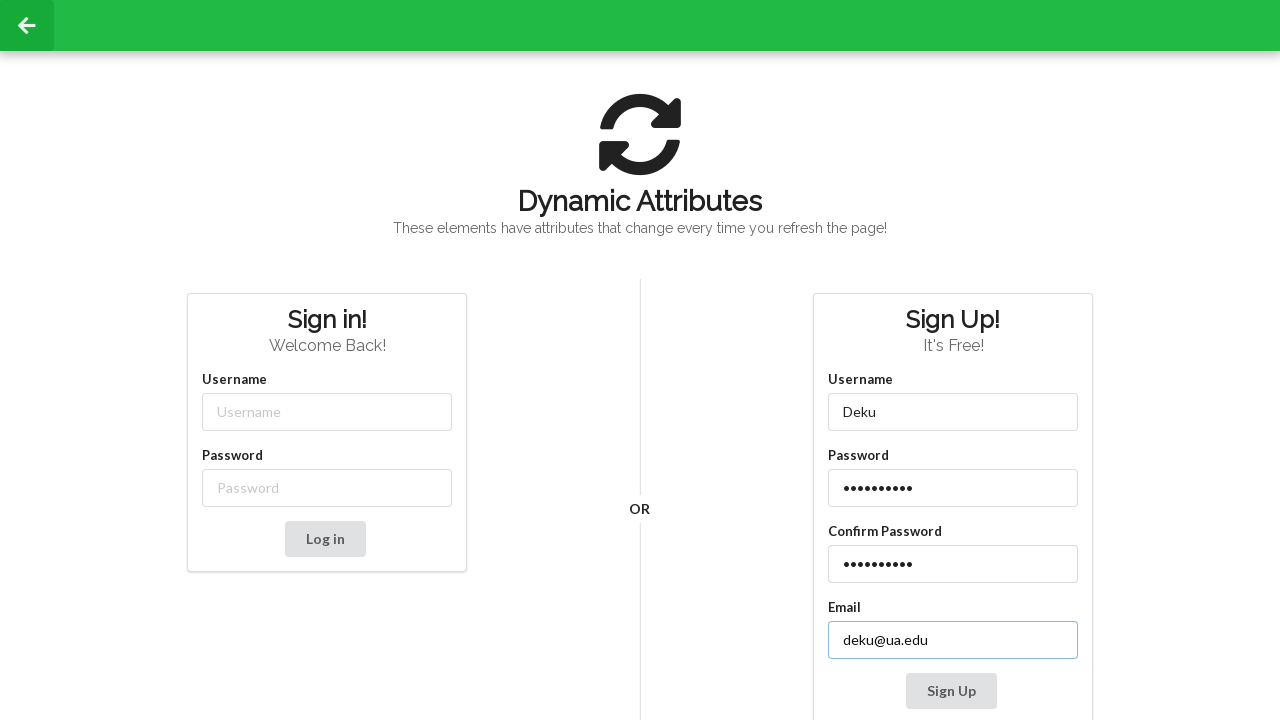

Clicked the Sign Up button at (951, 691) on button:text('Sign Up')
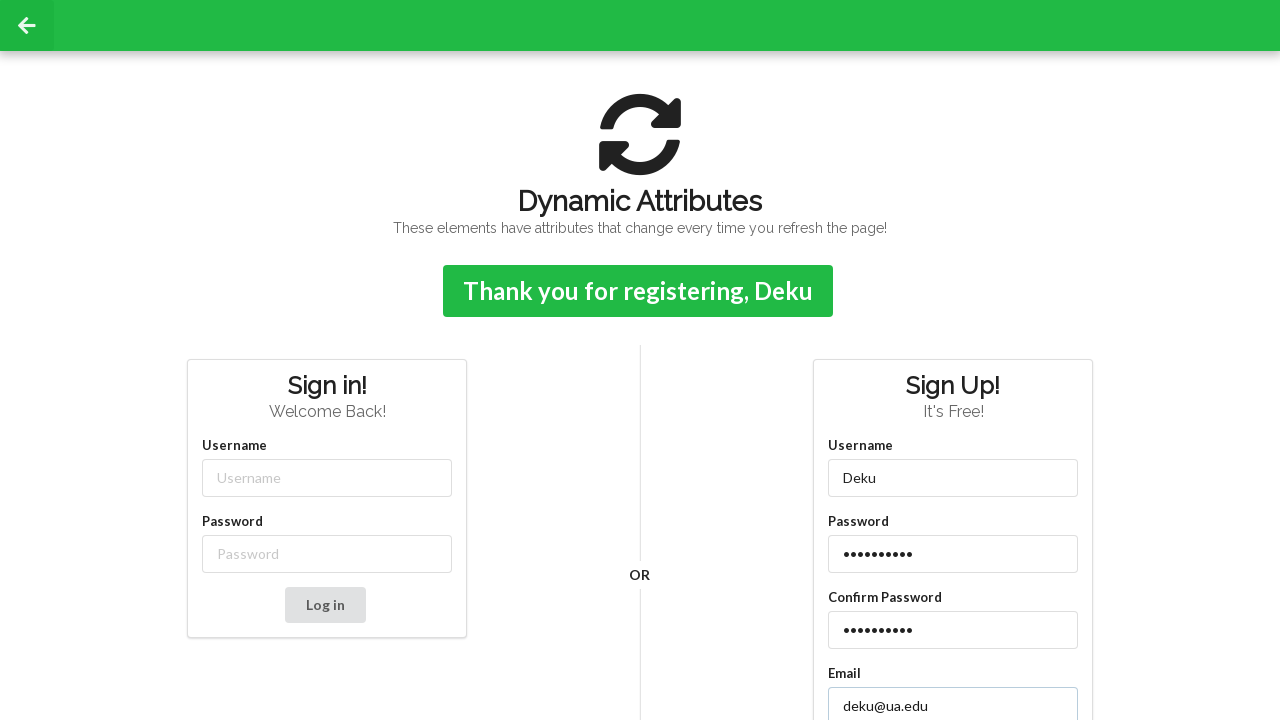

Success message appeared - registration completed
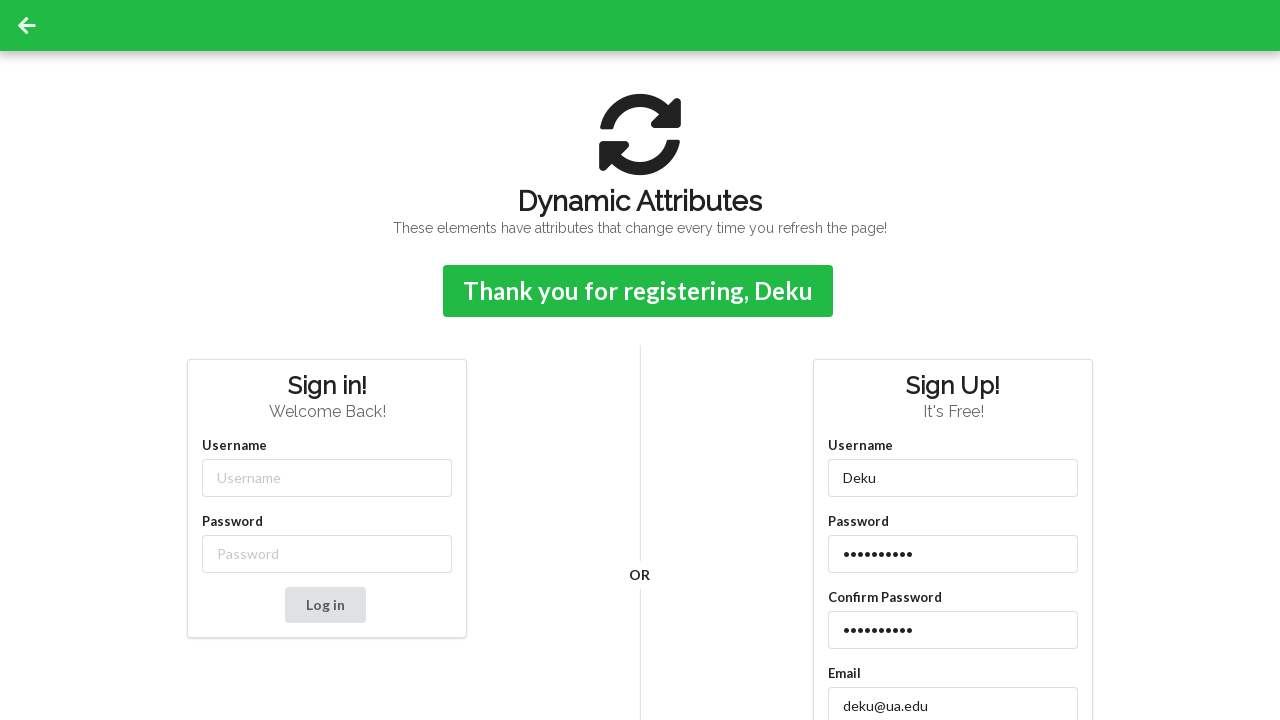

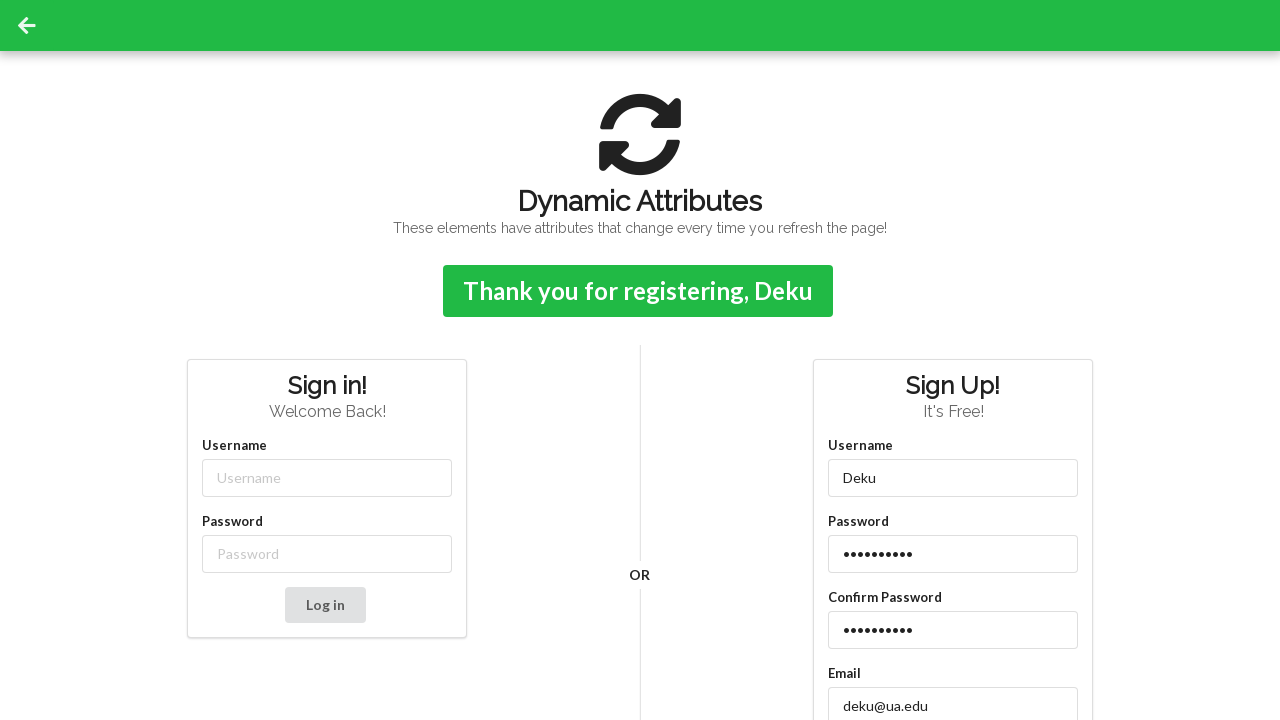